Navigates to testerhome.com, scrolls to an element with class "item item5", and clicks on it

Starting URL: https://testerhome.com/

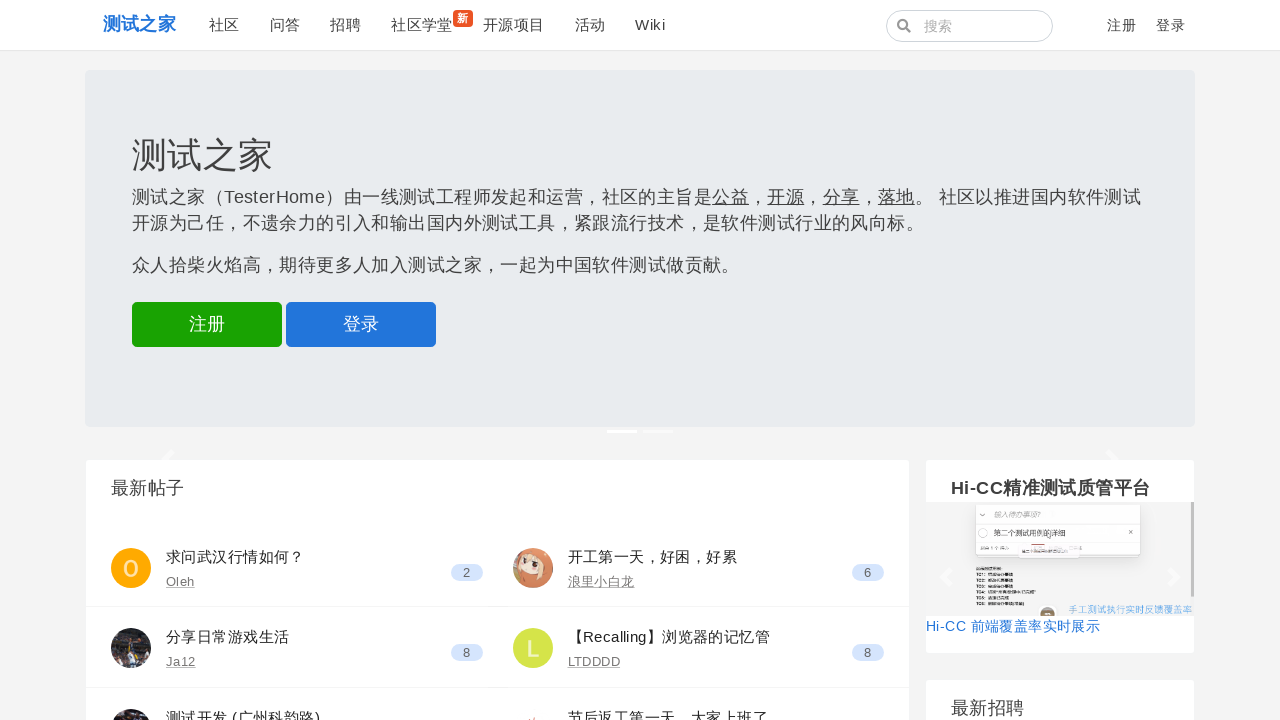

Located element with class 'item item5' and its img child
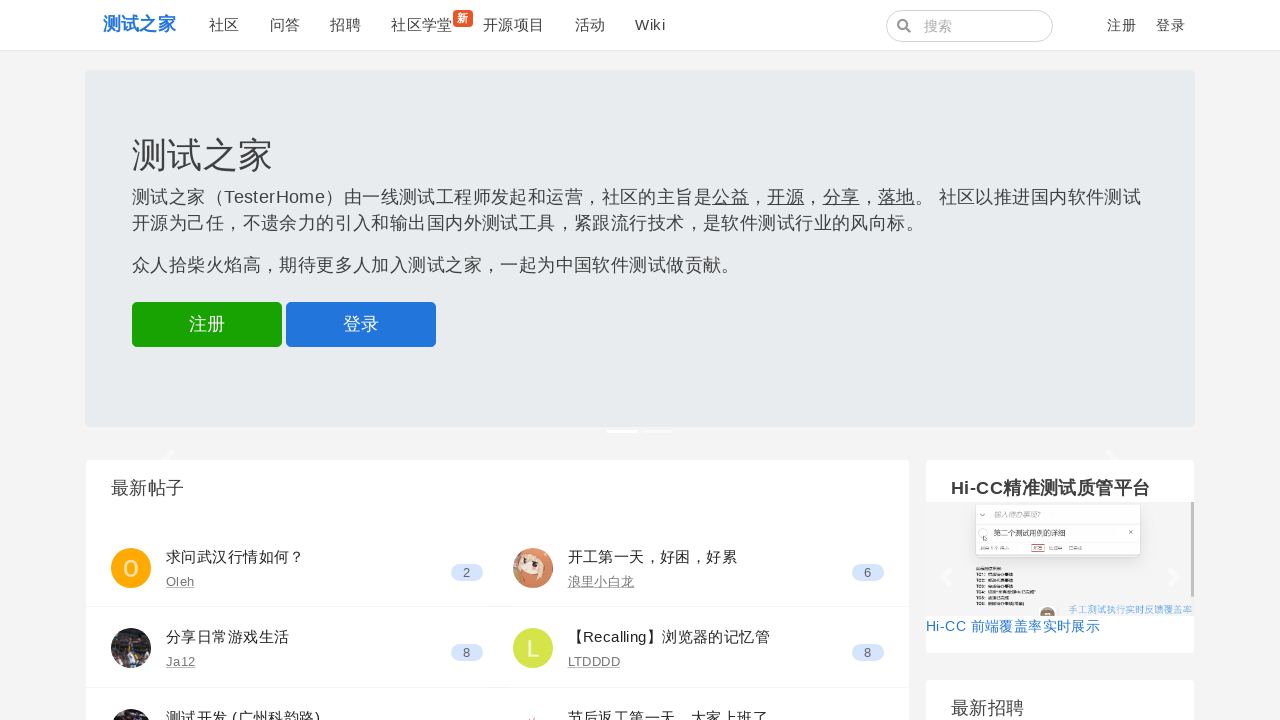

Scrolled to element with class 'item item5'
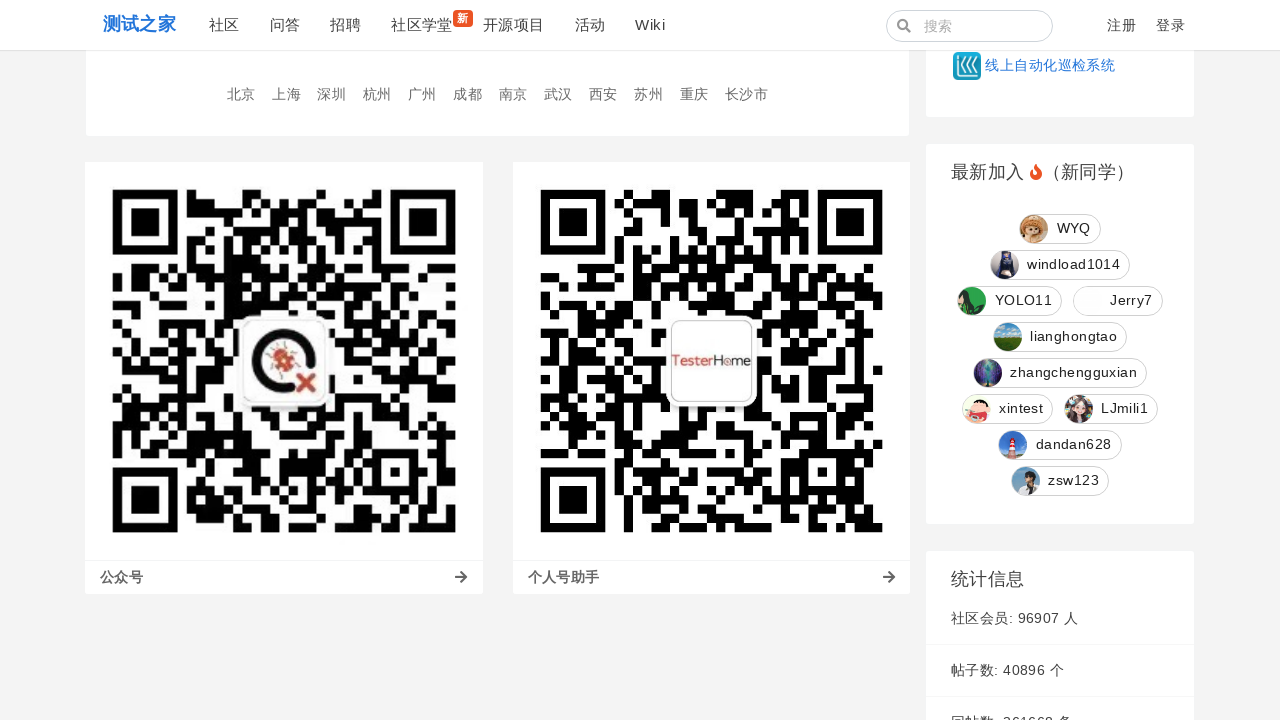

Clicked on the 'item item5' element at (284, 361) on xpath=//*[@class='item item5']/div/img
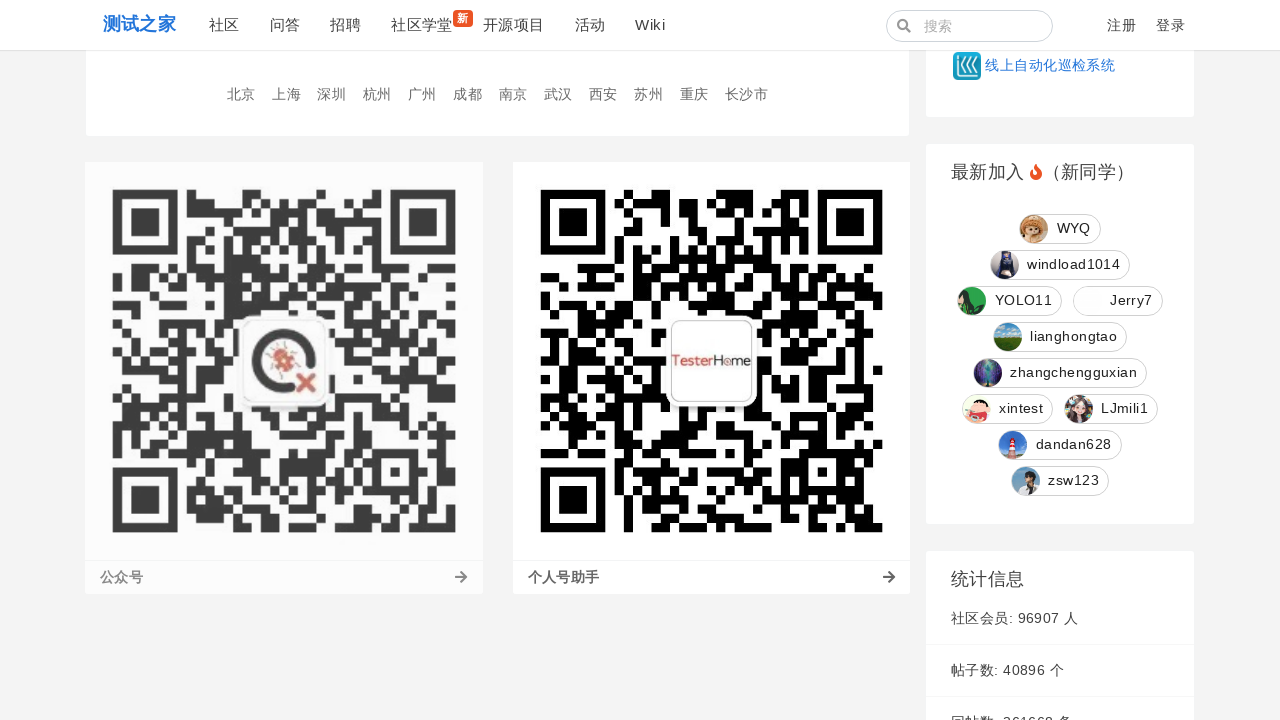

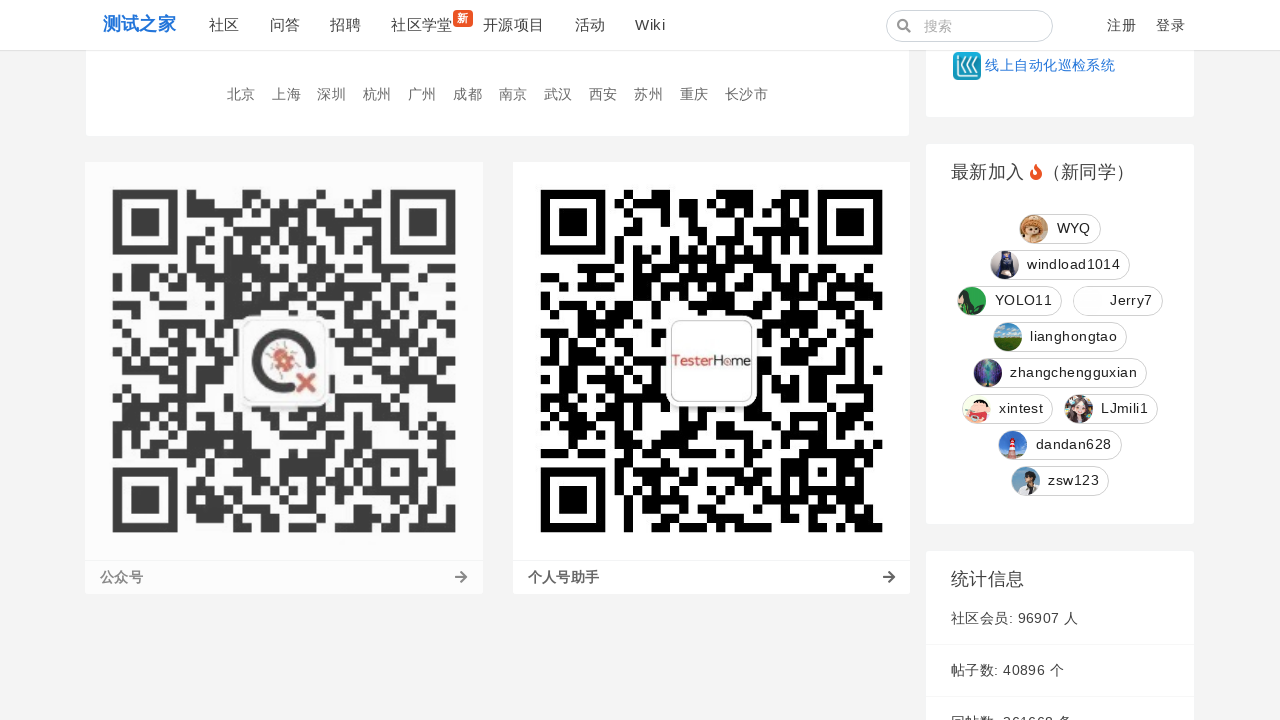